Tests an e-commerce cart functionality by selecting multiple vegetable items, applying a promo code, and verifying the promo code application

Starting URL: https://rahulshettyacademy.com/seleniumPractise/#/

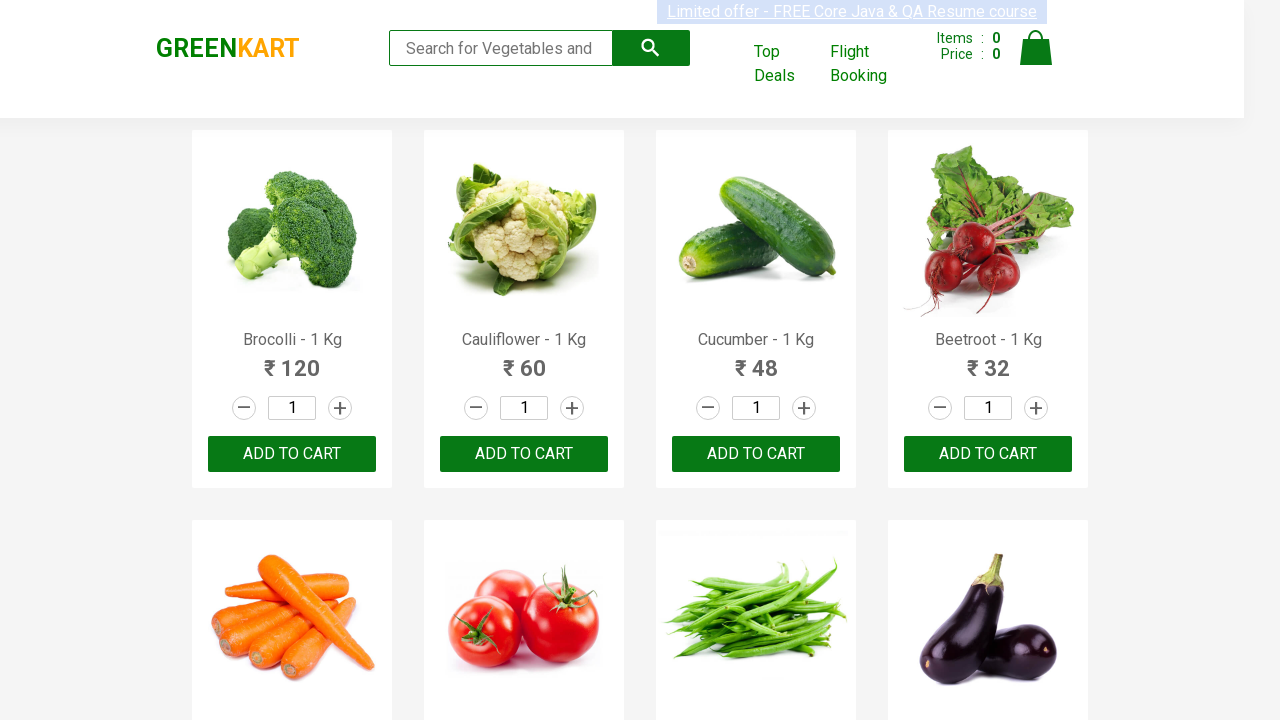

Retrieved all product items from the page
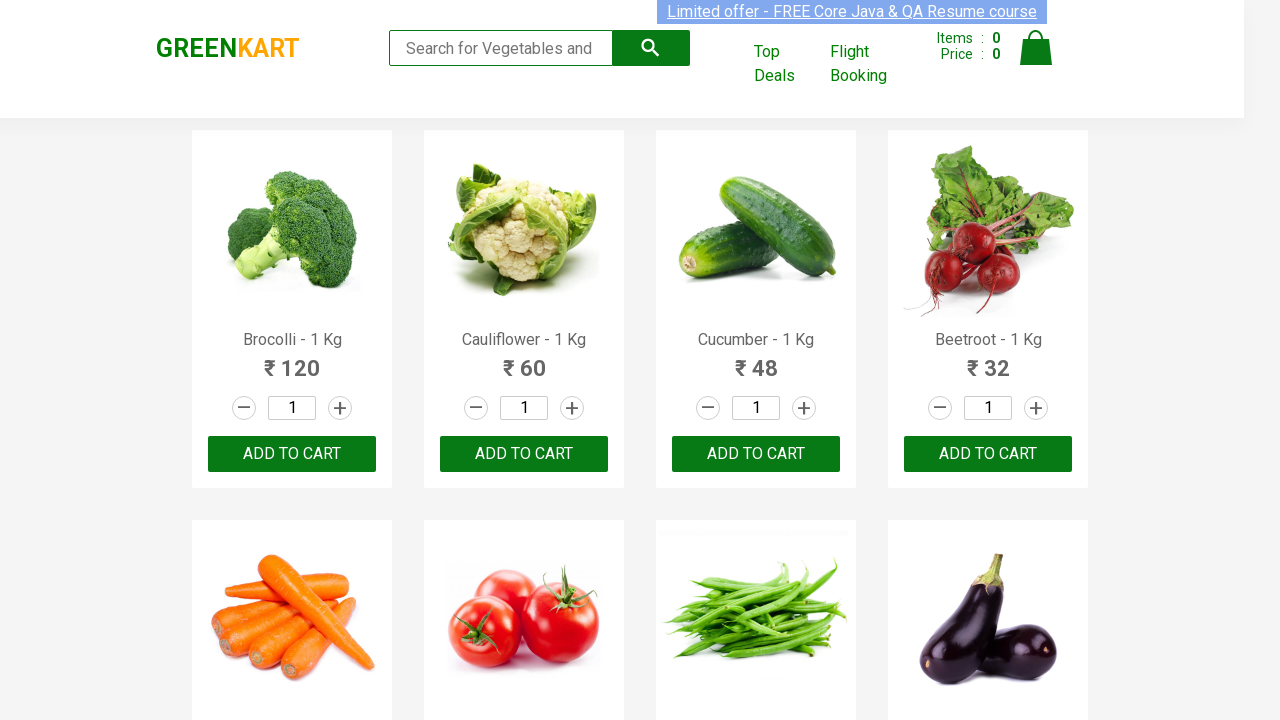

Added Brocolli to cart at (292, 454) on div.product-action > button >> nth=0
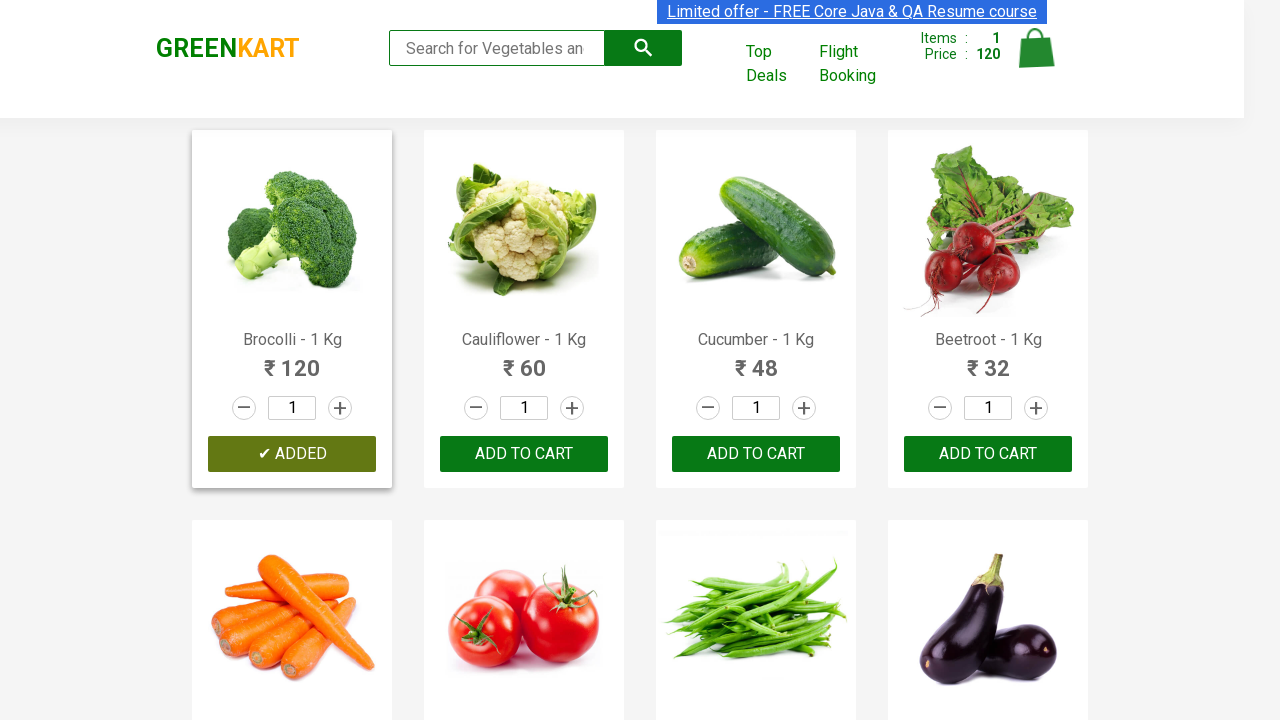

Added Tomato to cart at (524, 360) on div.product-action > button >> nth=5
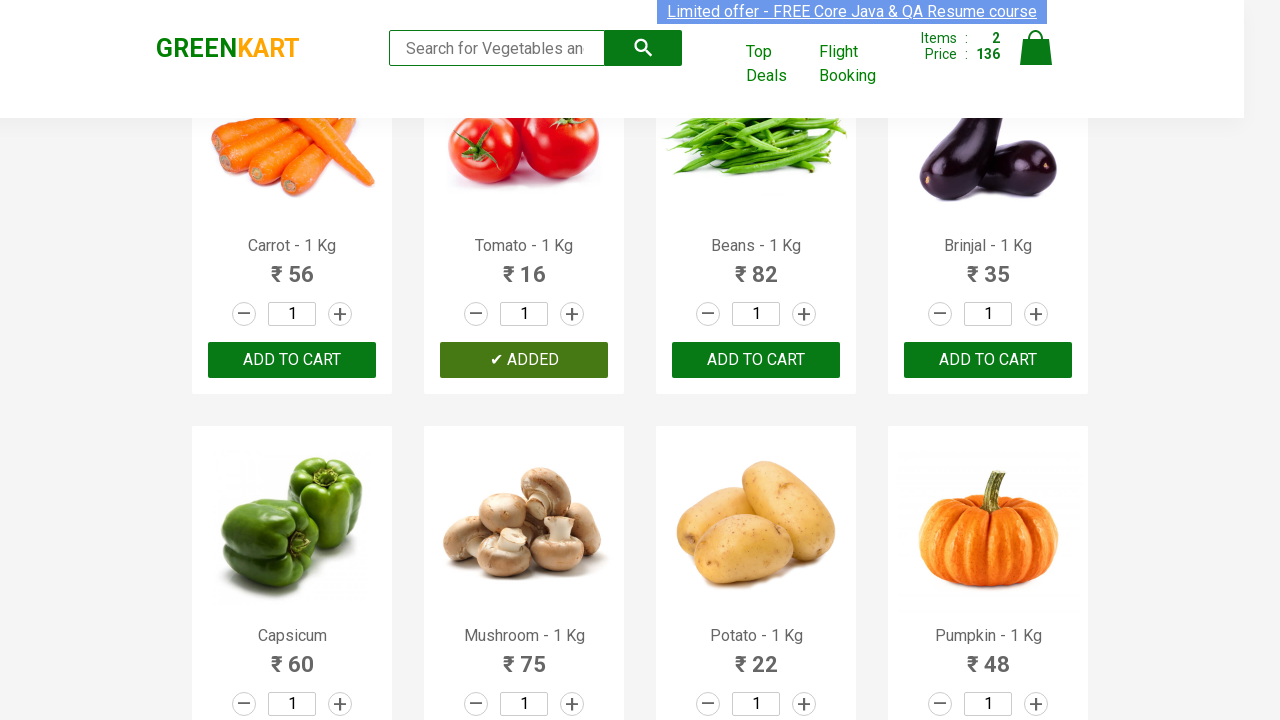

Added Pumpkin to cart at (988, 360) on div.product-action > button >> nth=11
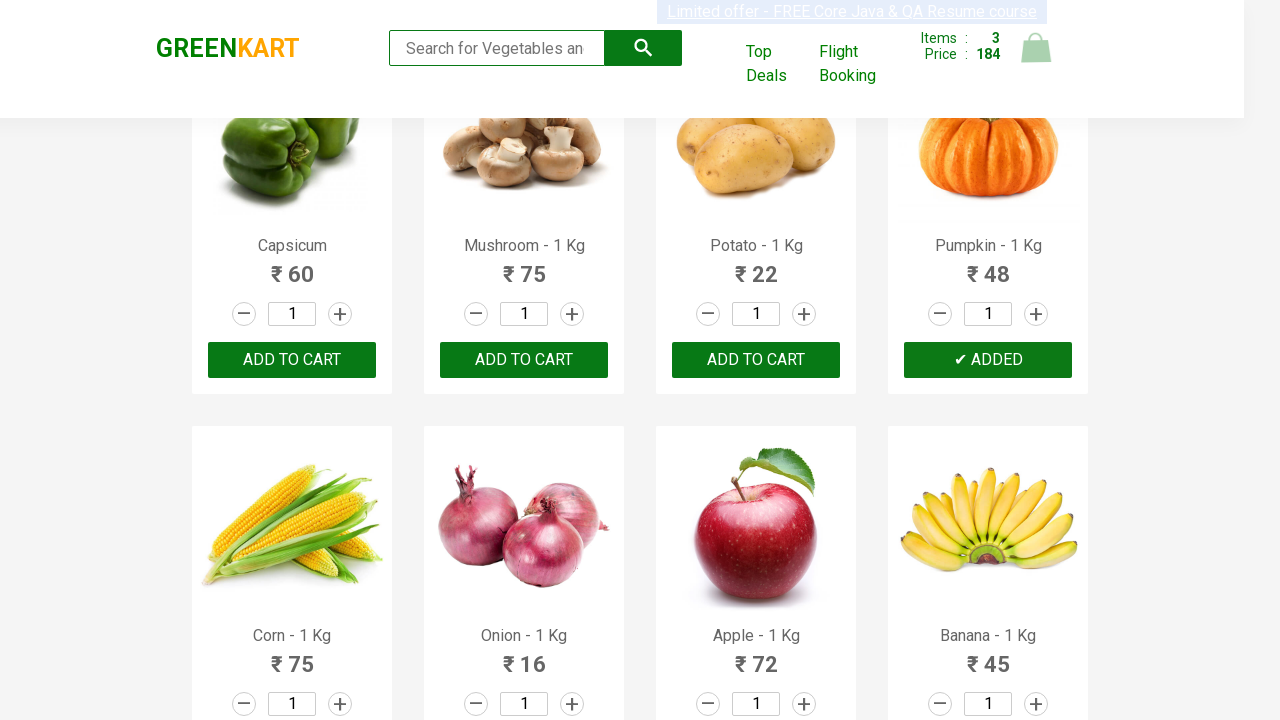

Added Corn to cart at (292, 360) on div.product-action > button >> nth=12
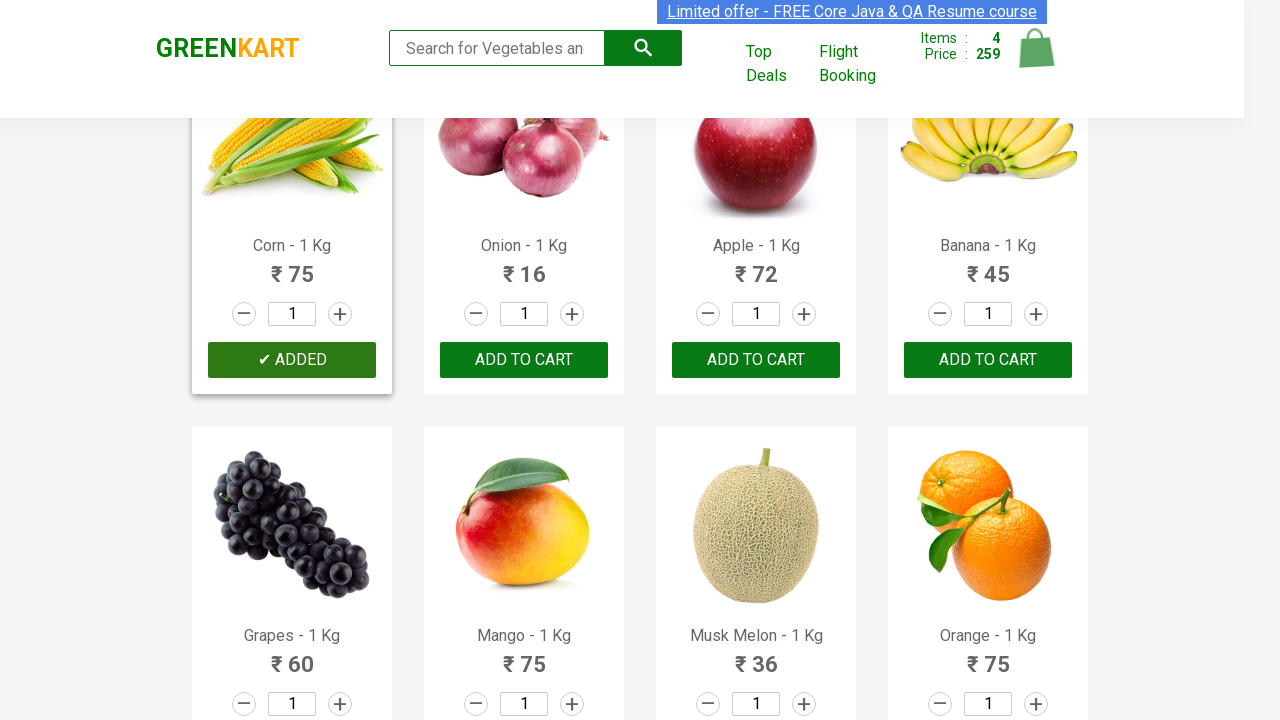

Added Musk Melon to cart at (756, 360) on div.product-action > button >> nth=18
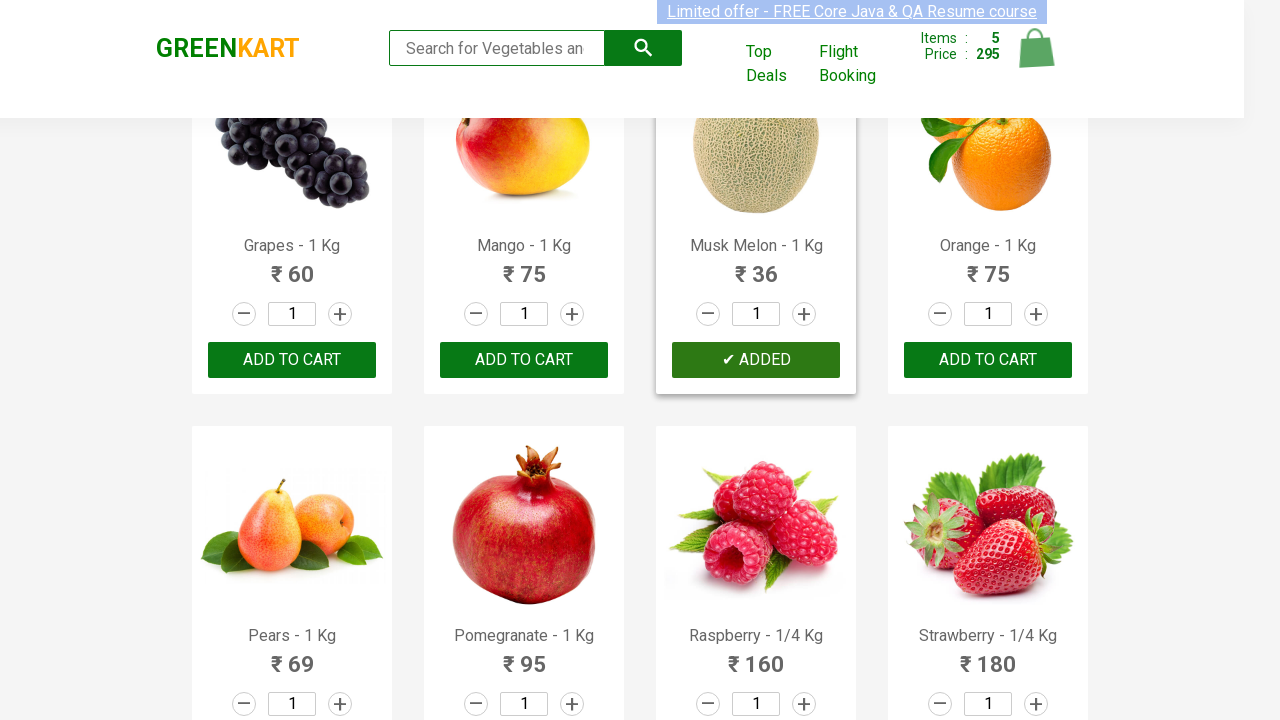

Added Raspberry to cart at (756, 360) on div.product-action > button >> nth=22
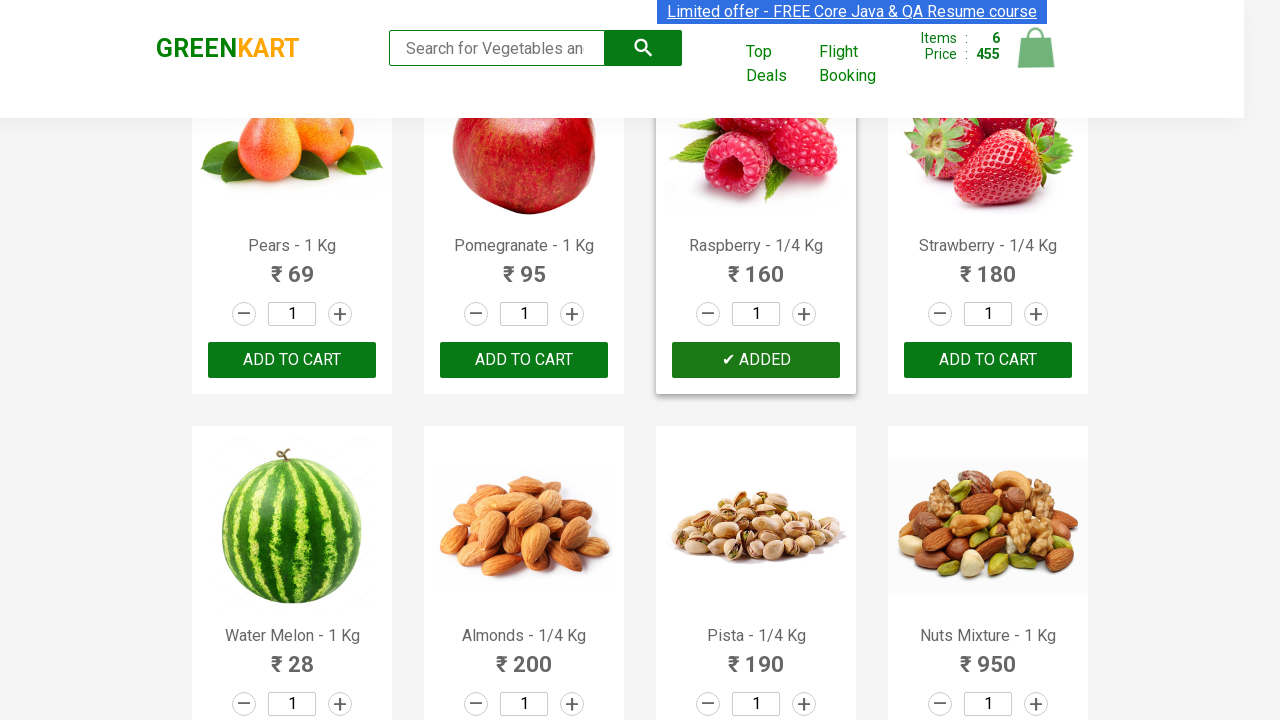

Clicked on cart icon to view cart at (1036, 59) on a.cart-icon
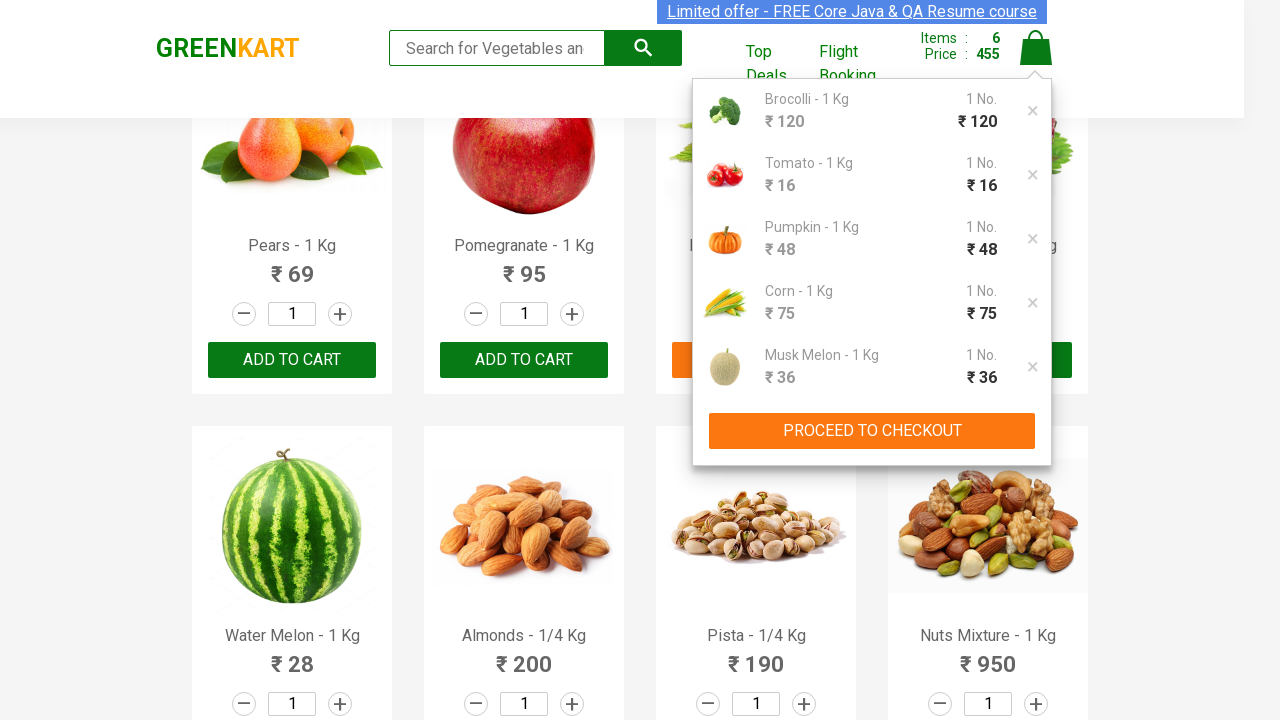

Clicked PROCEED TO CHECKOUT button at (872, 431) on xpath=//button[text()='PROCEED TO CHECKOUT']
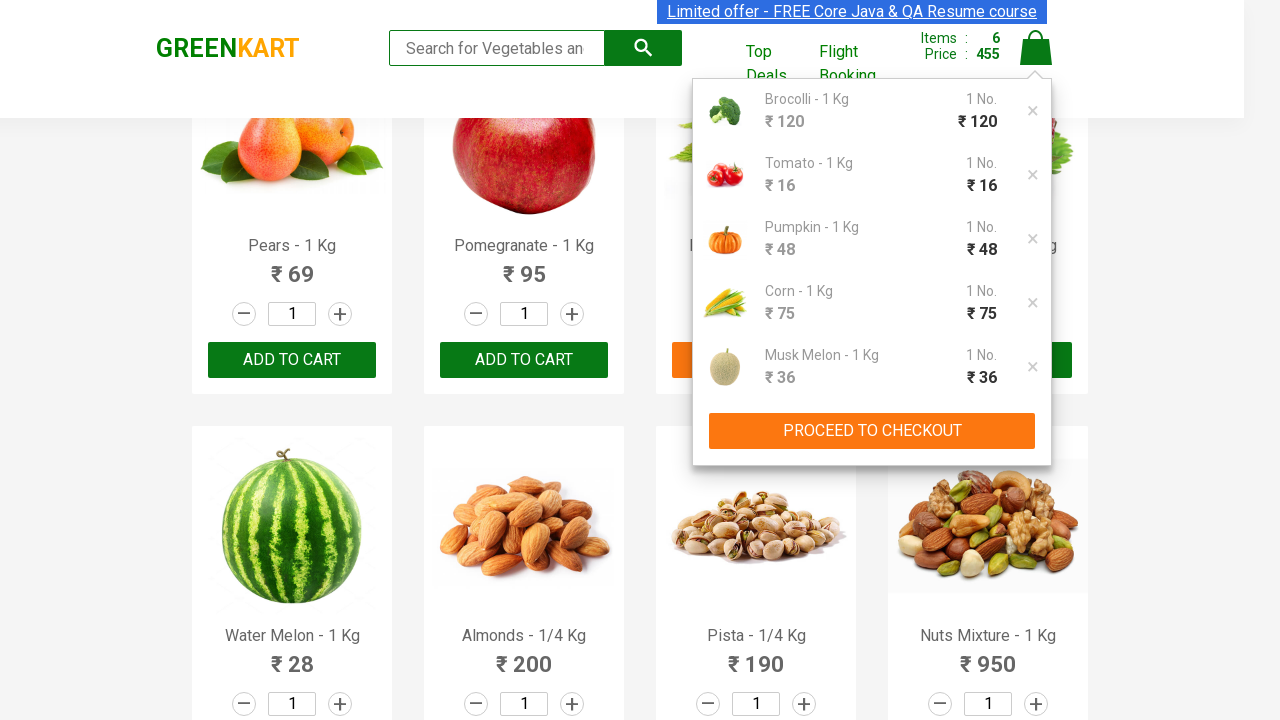

Entered promo code 'rahulshettyacademy' on input.promoCode
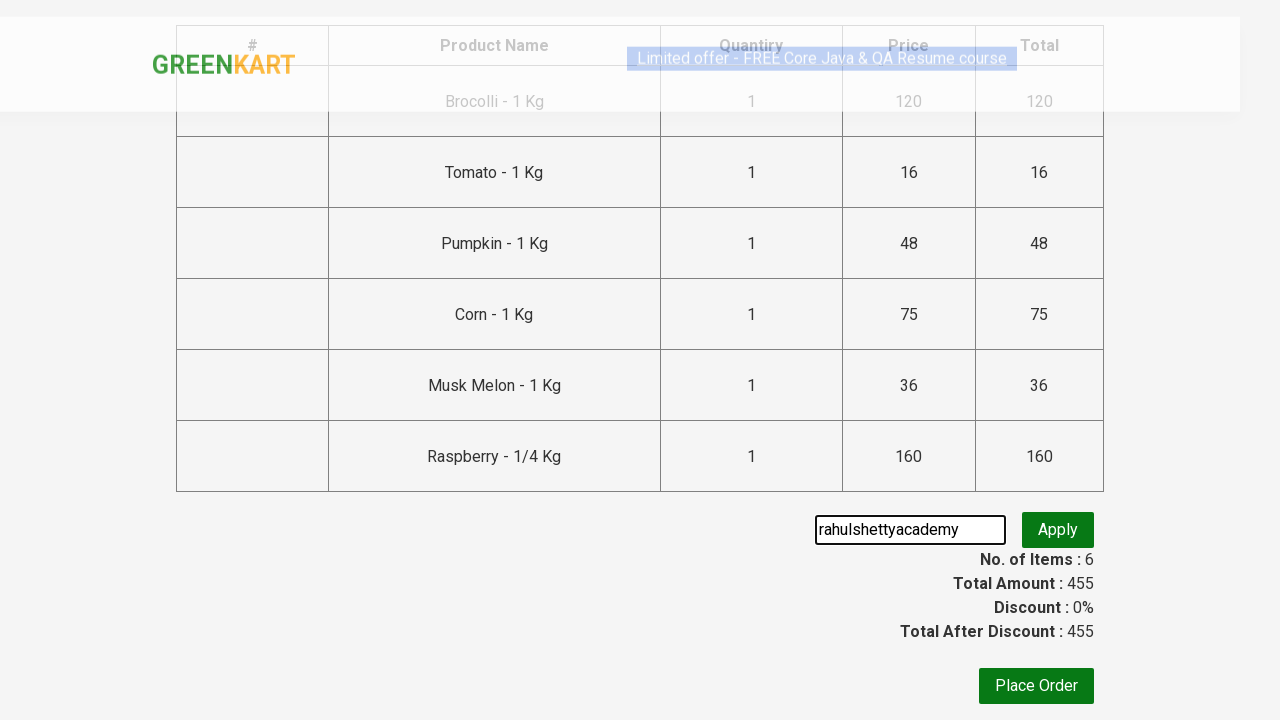

Clicked Apply button to apply promo code at (1058, 530) on button.promoBtn
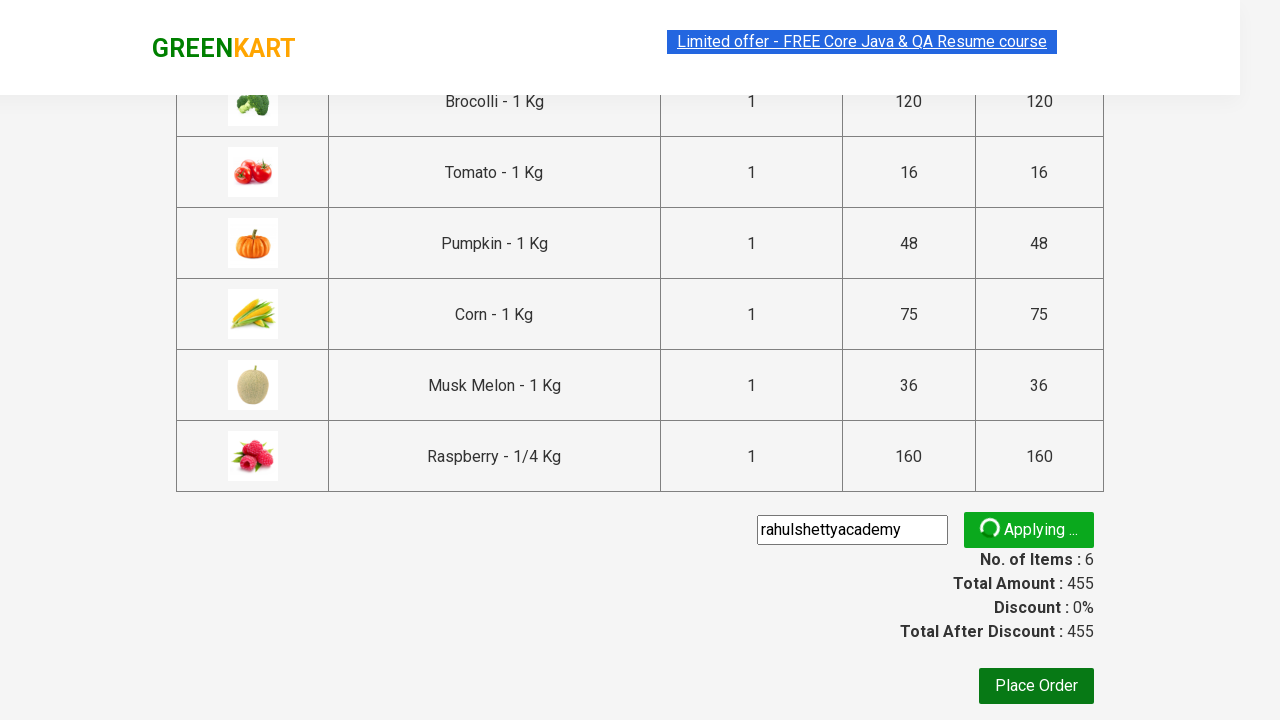

Promo code application confirmed - message appeared
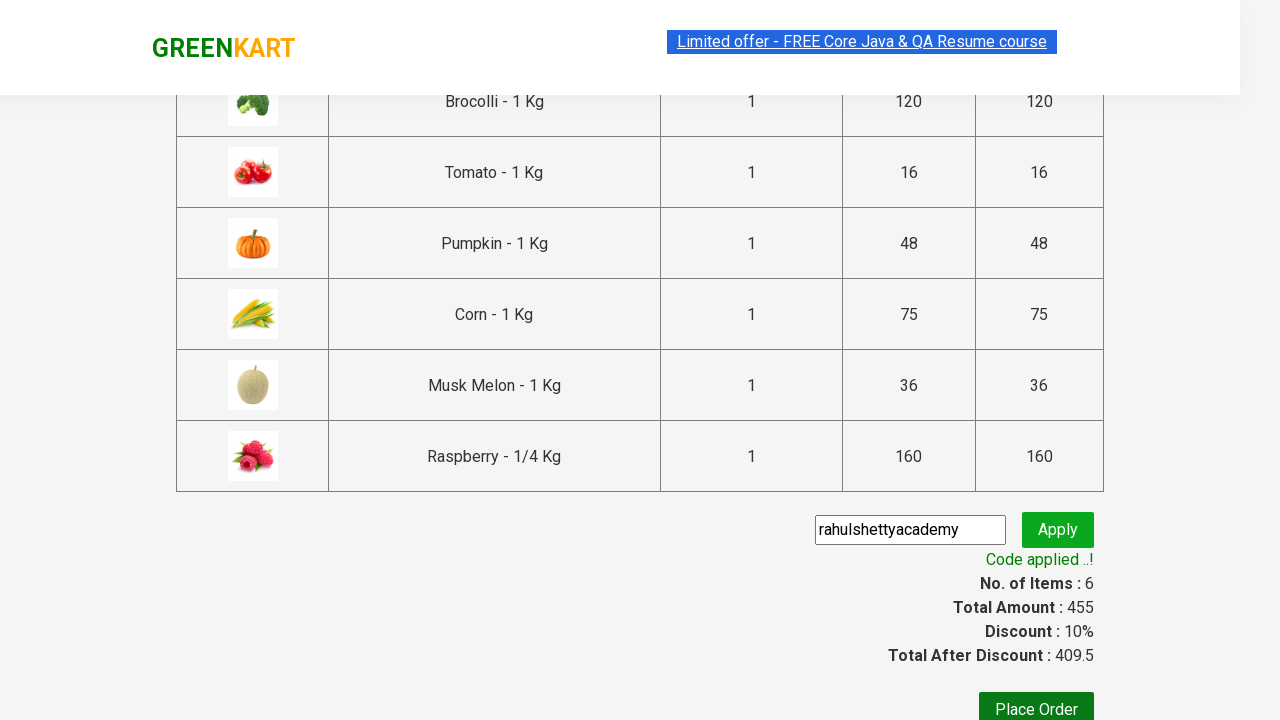

Retrieved promo message: Code applied ..!
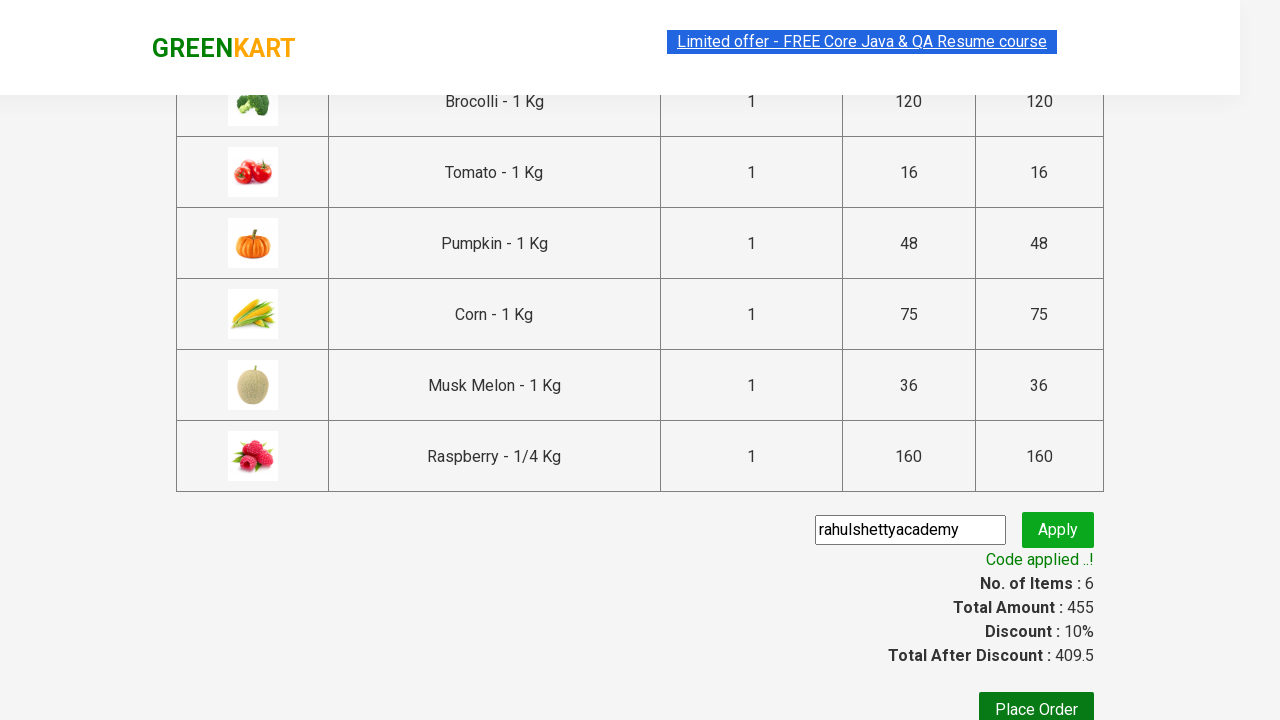

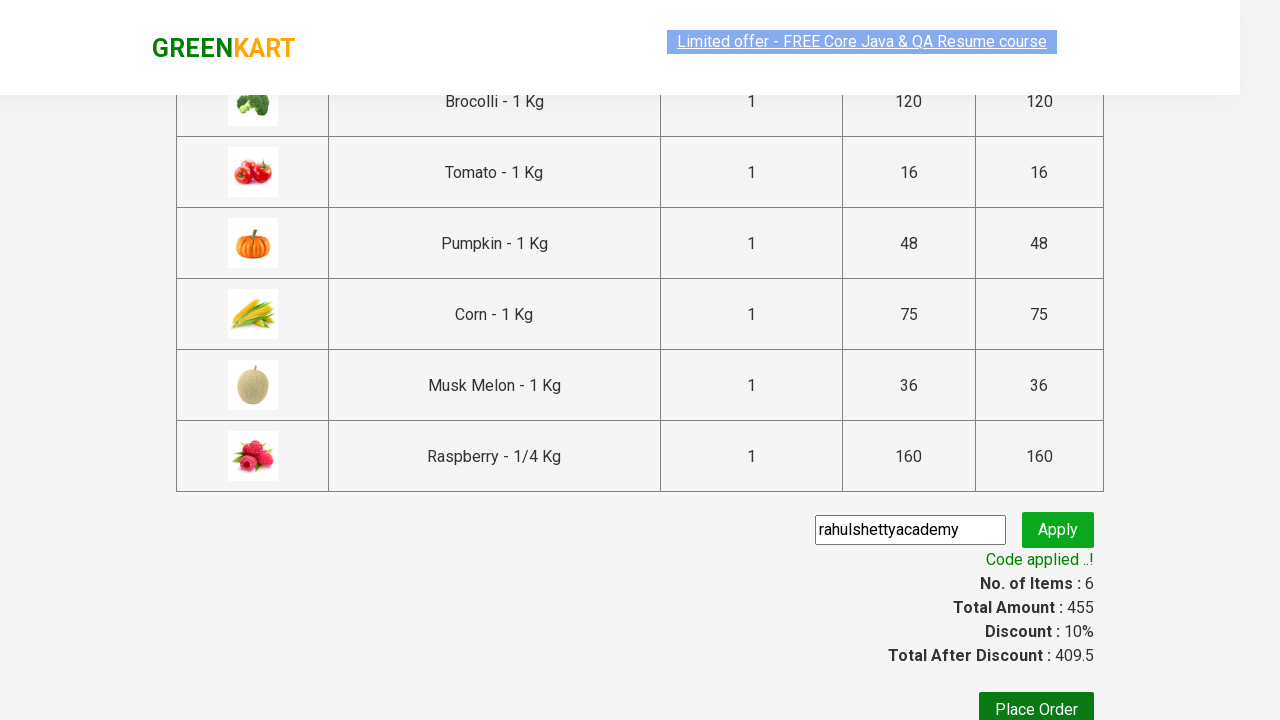